Tests checkbox functionality by locating and clicking a checkbox if it's not already selected, then verifying it's checked

Starting URL: https://thefreerangetester.github.io/sandbox-automation-testing/

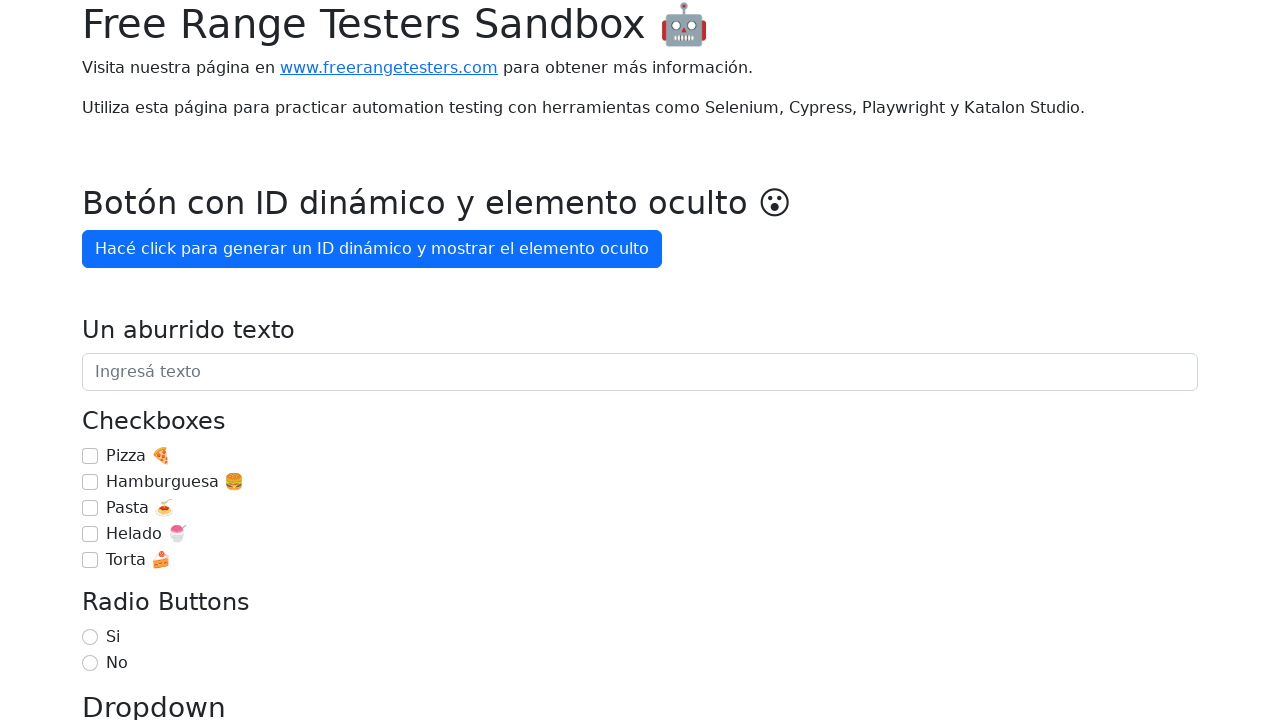

Located checkbox container with class .mt-3
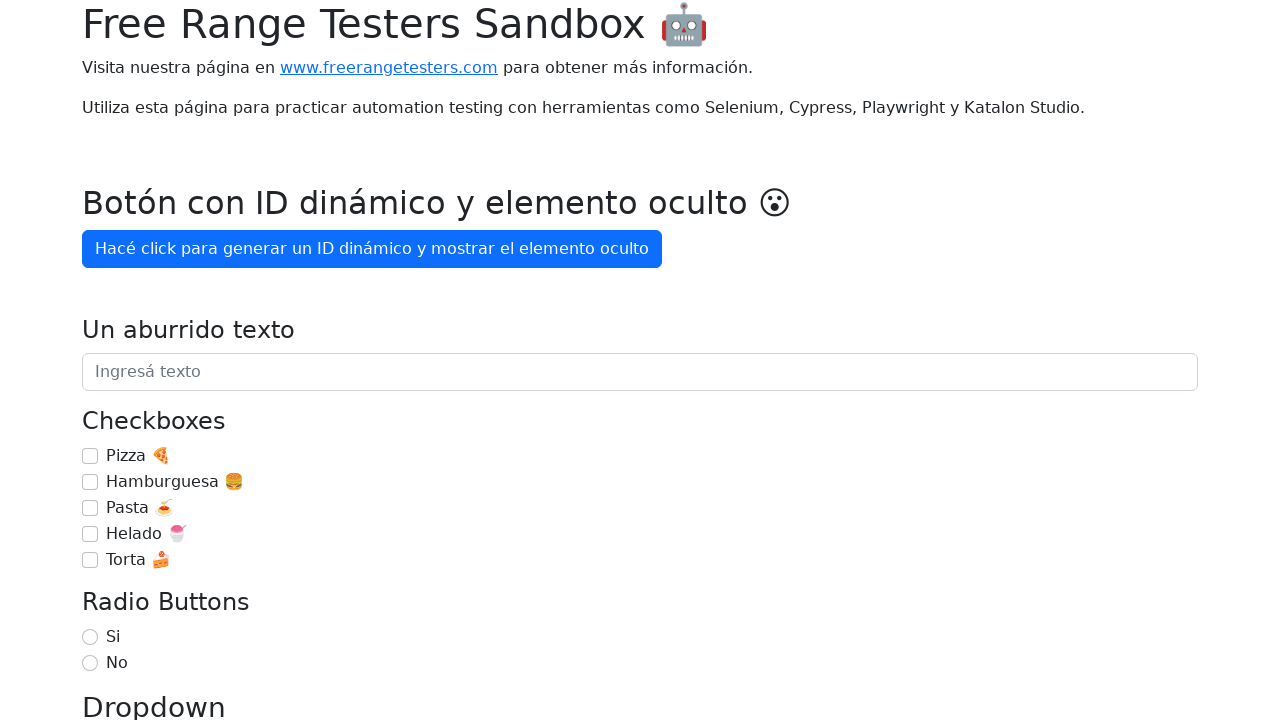

Located hamburger checkbox with id #checkbox-1
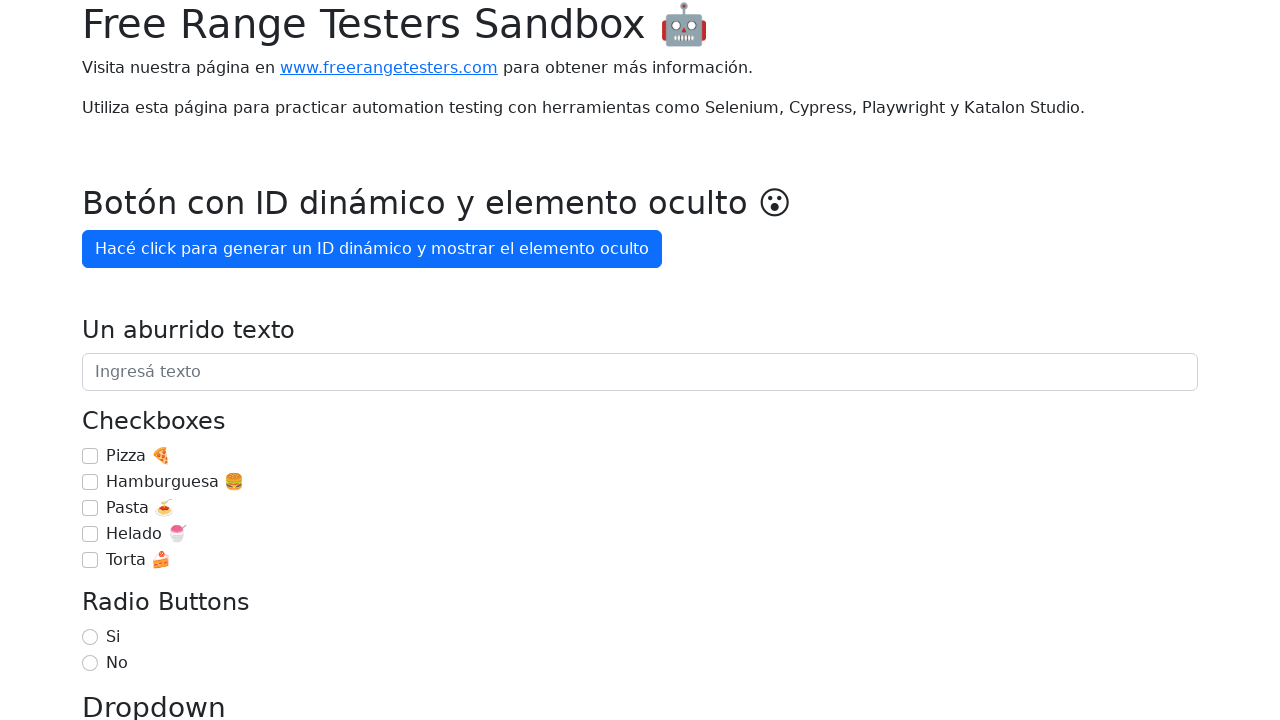

Checked if hamburger checkbox is already selected
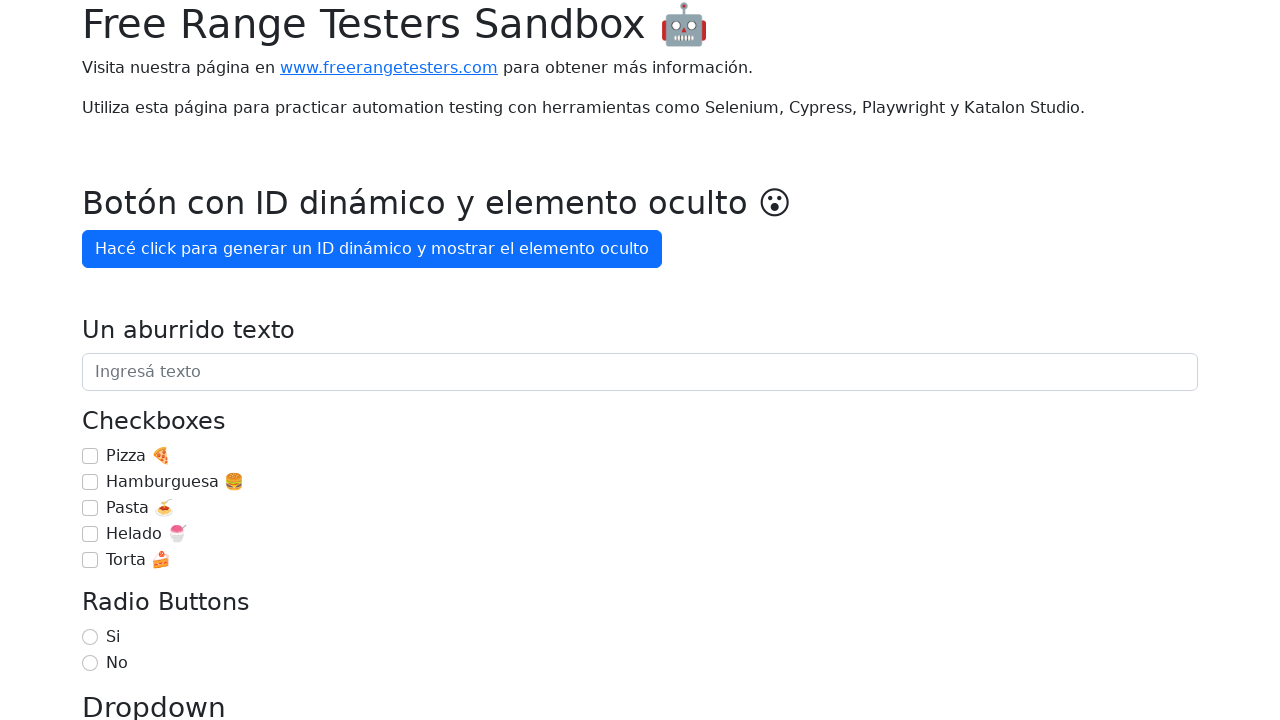

Clicked hamburger checkbox to select it at (90, 482) on .mt-3 >> #checkbox-1
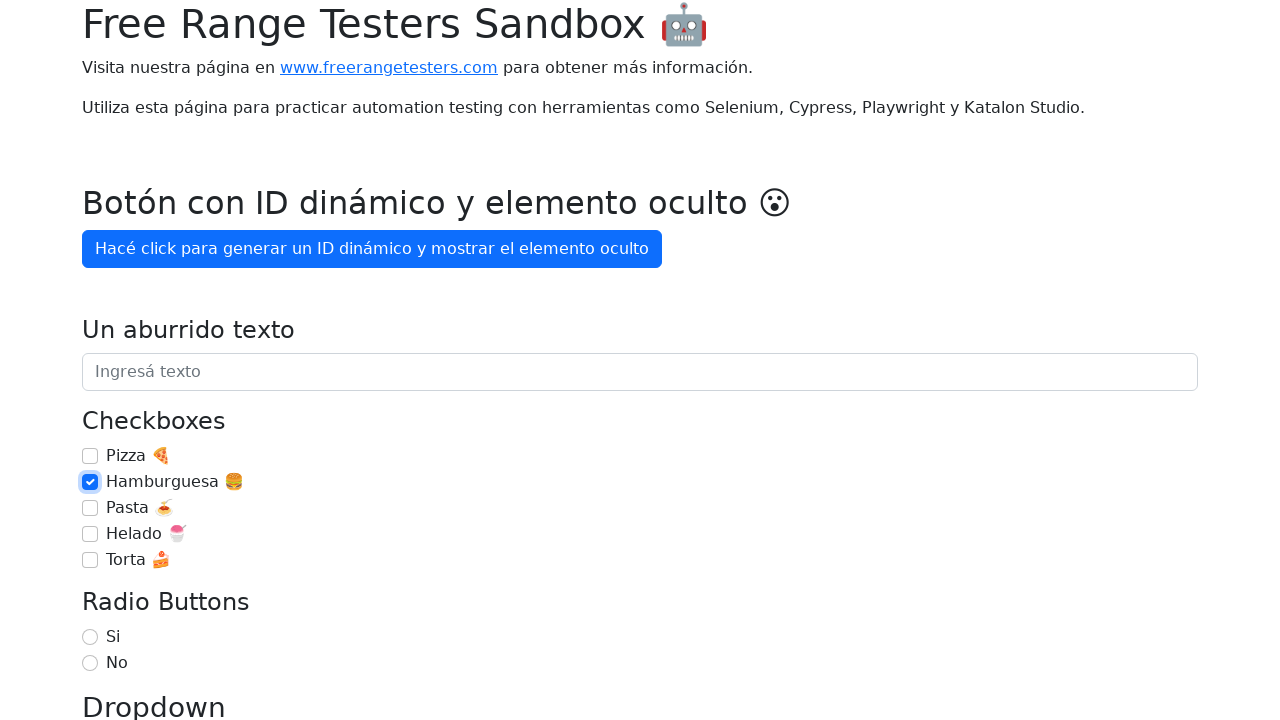

Verified hamburger checkbox is checked
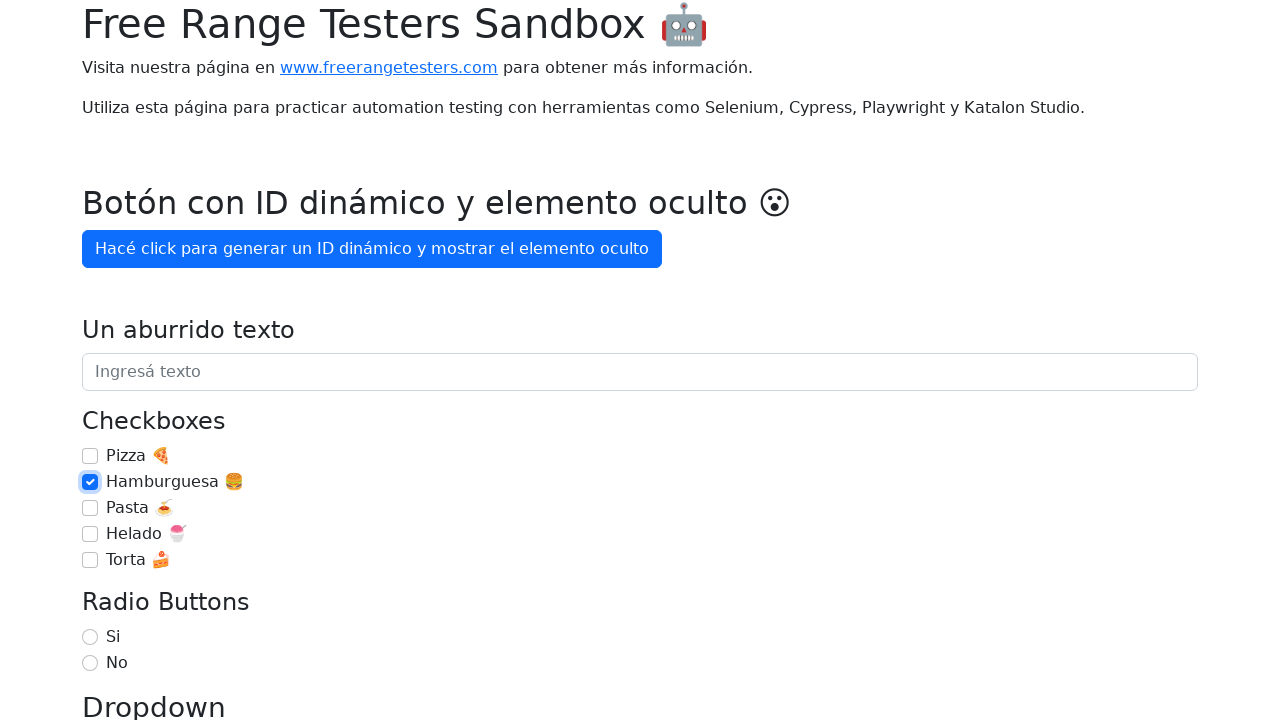

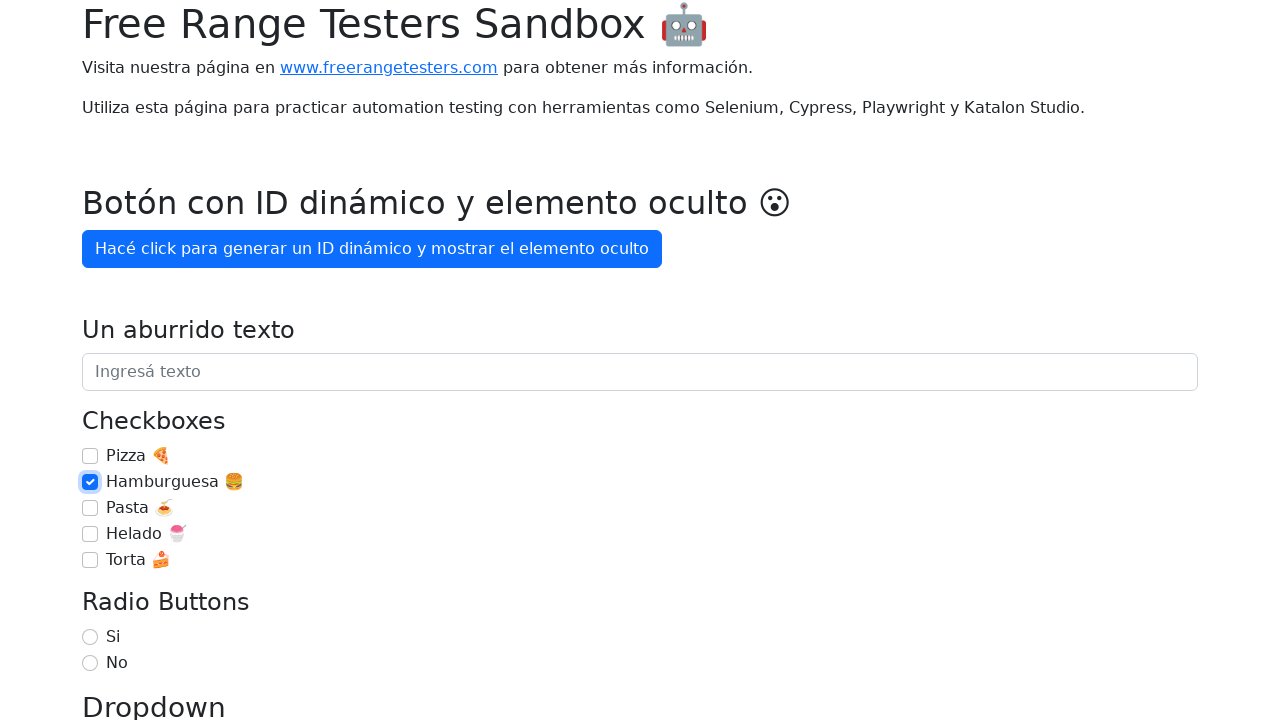